Tests that edits are saved when the input field loses focus (blur)

Starting URL: https://demo.playwright.dev/todomvc

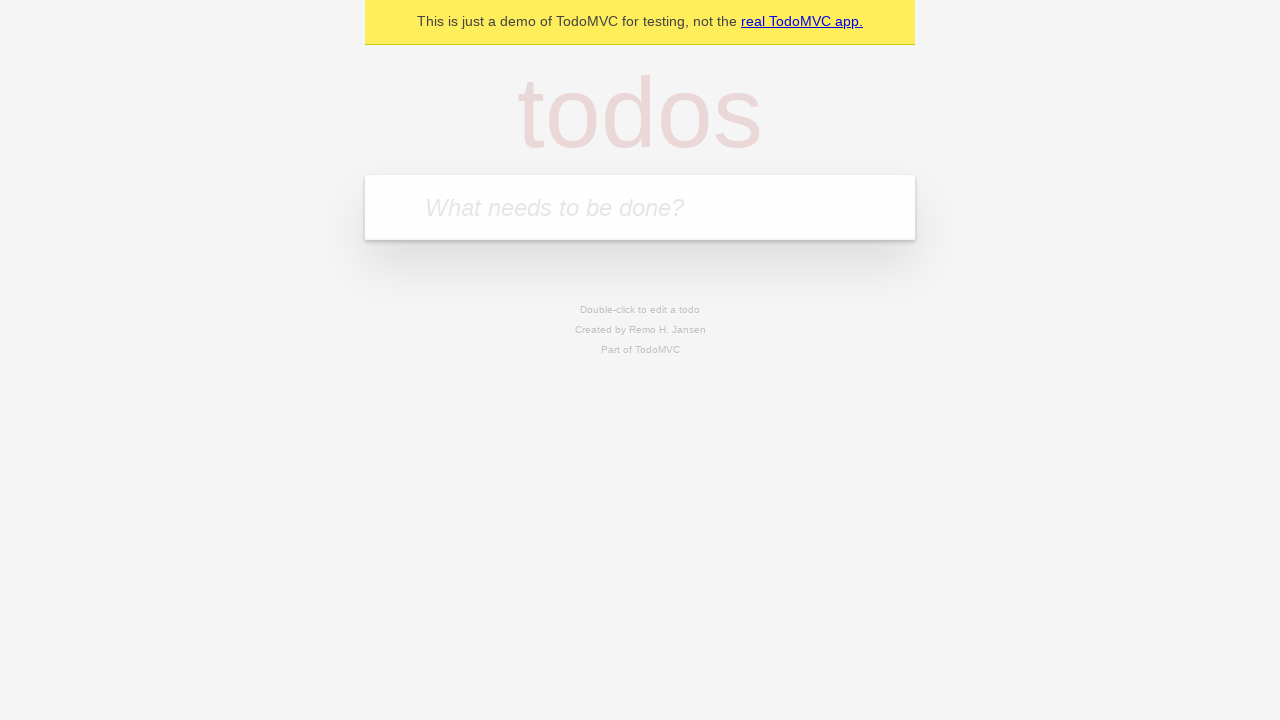

Filled new todo input with 'buy some cheese' on .new-todo
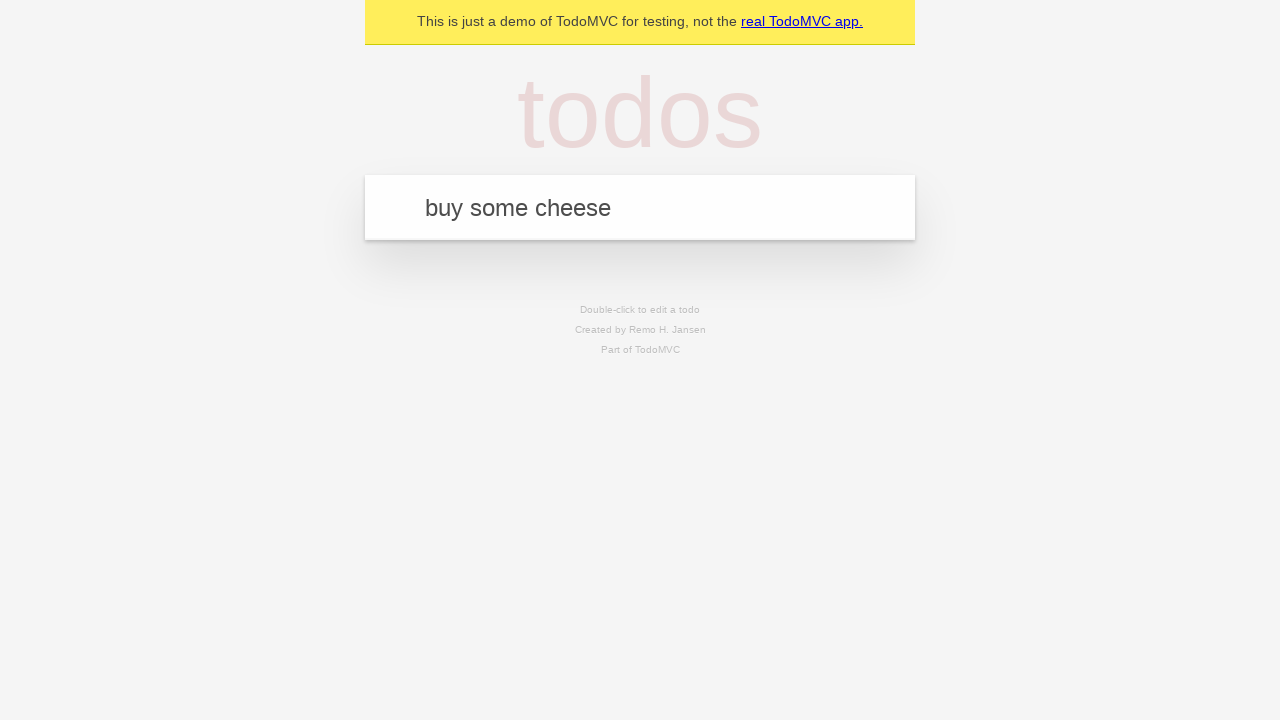

Pressed Enter to create first todo on .new-todo
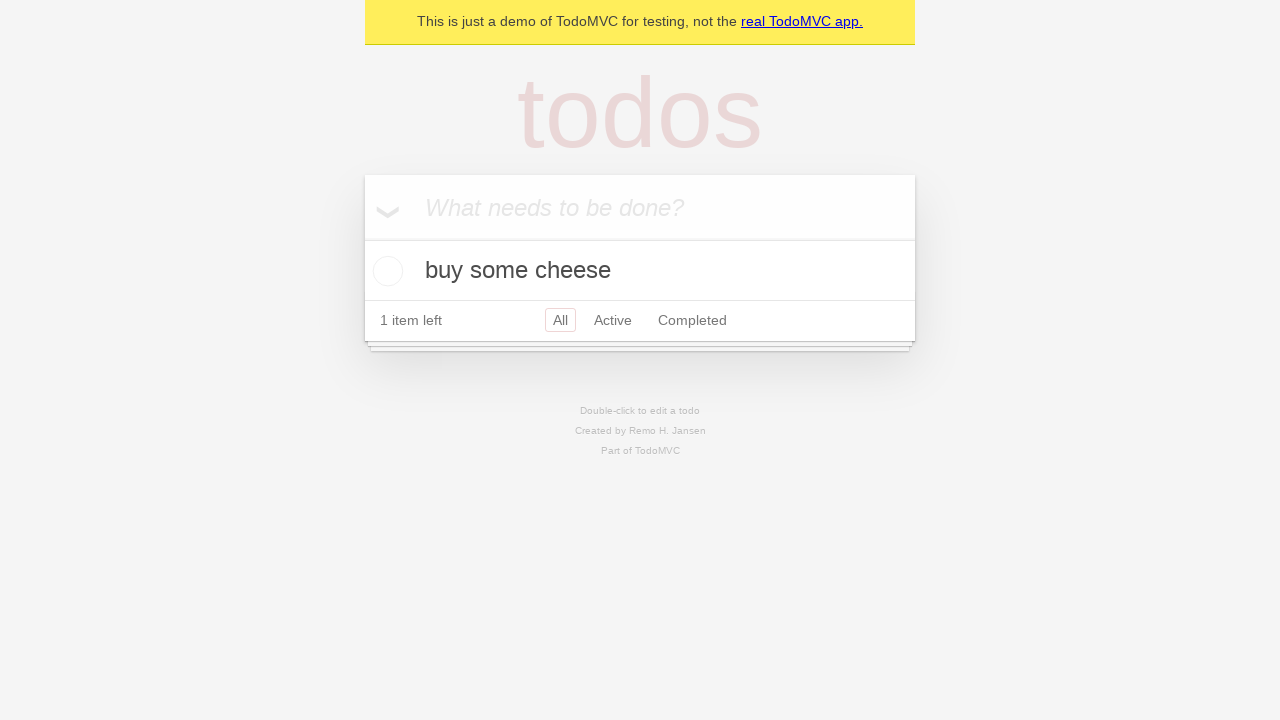

Filled new todo input with 'feed the cat' on .new-todo
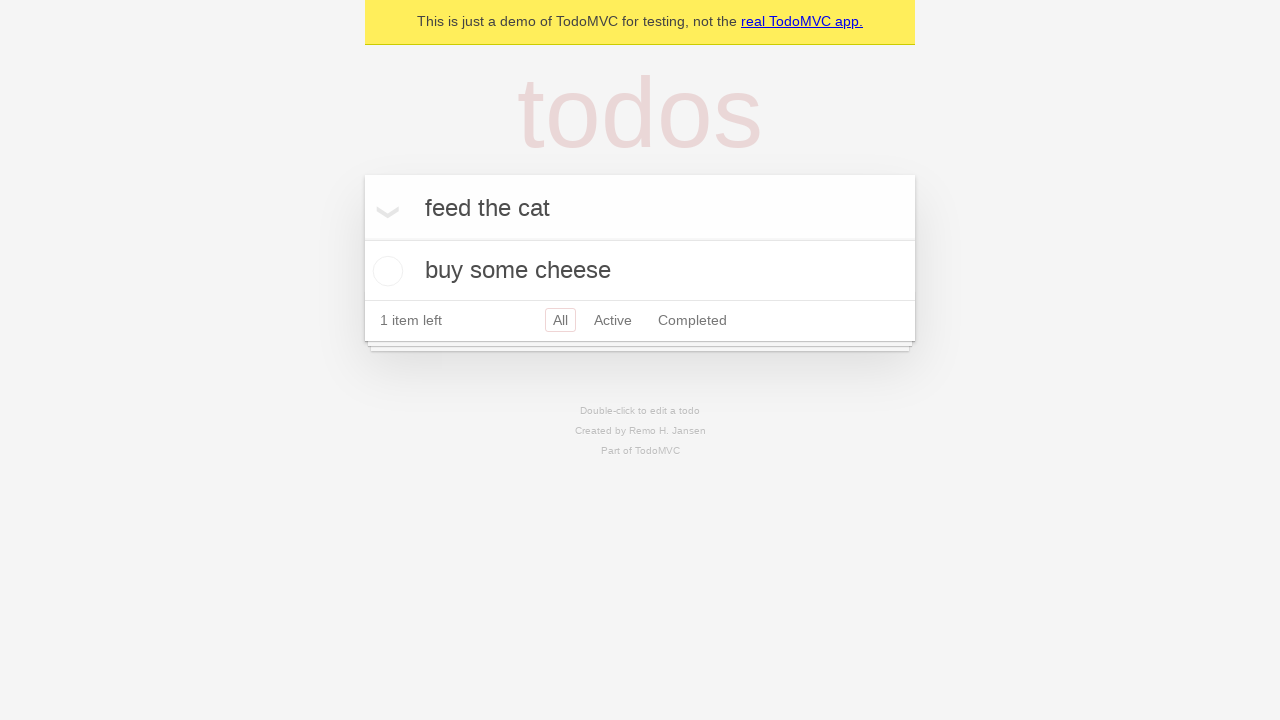

Pressed Enter to create second todo on .new-todo
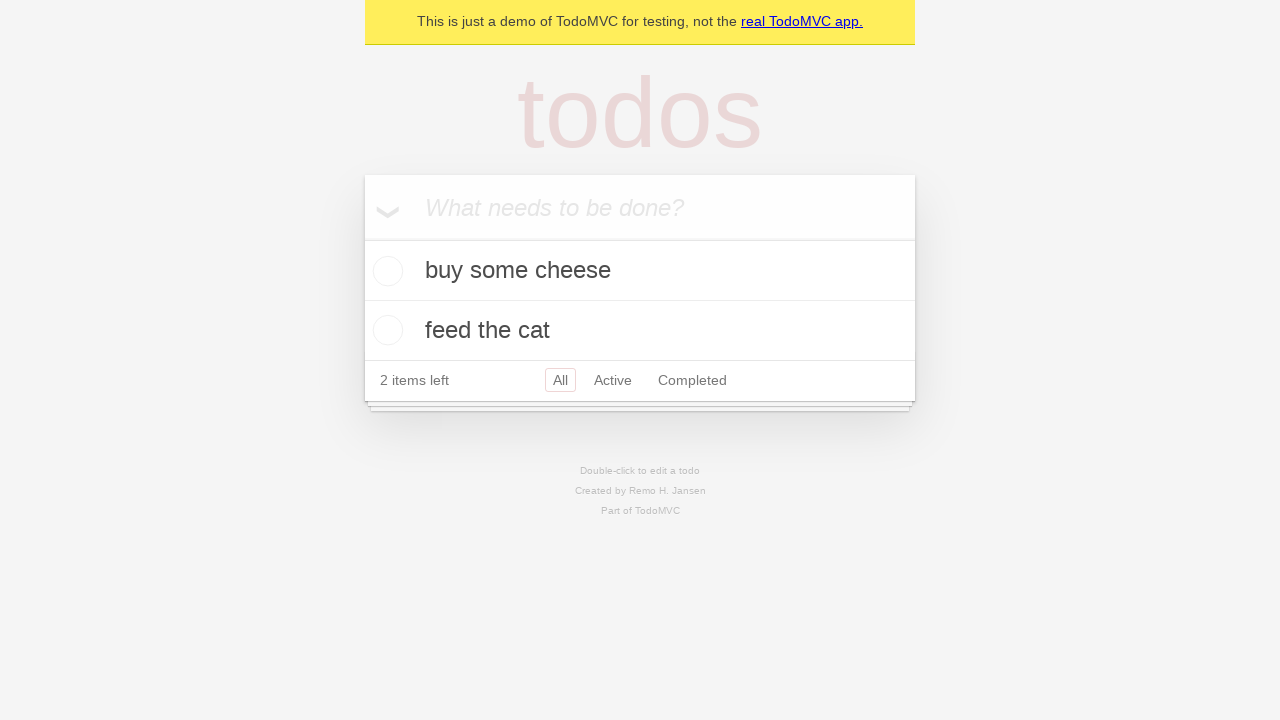

Filled new todo input with 'book a doctors appointment' on .new-todo
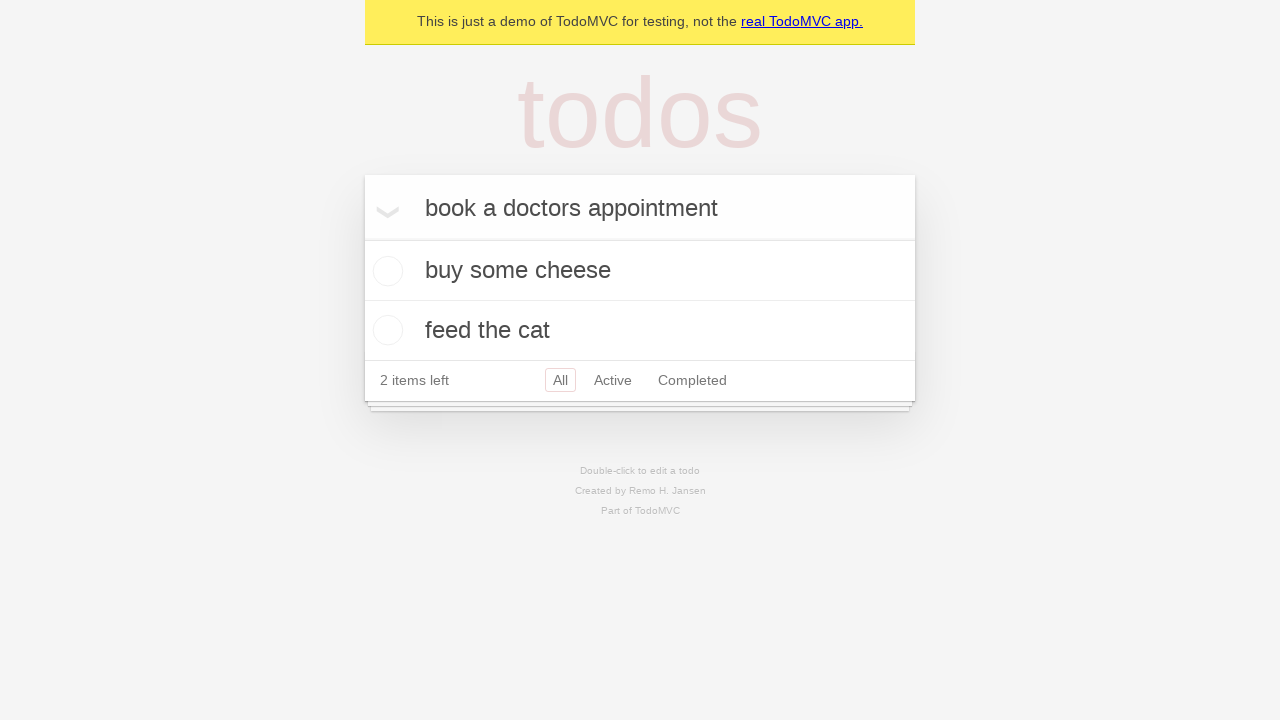

Pressed Enter to create third todo on .new-todo
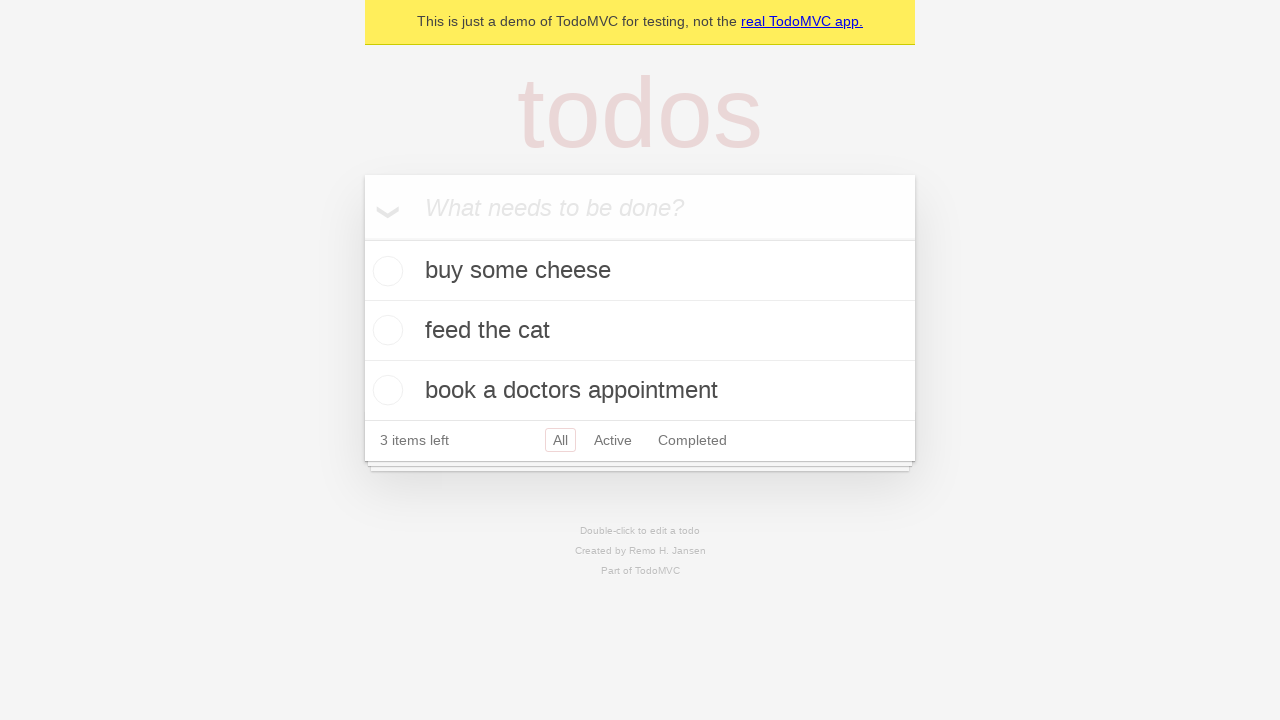

Double-clicked second todo to enter edit mode at (640, 331) on .todo-list li >> nth=1
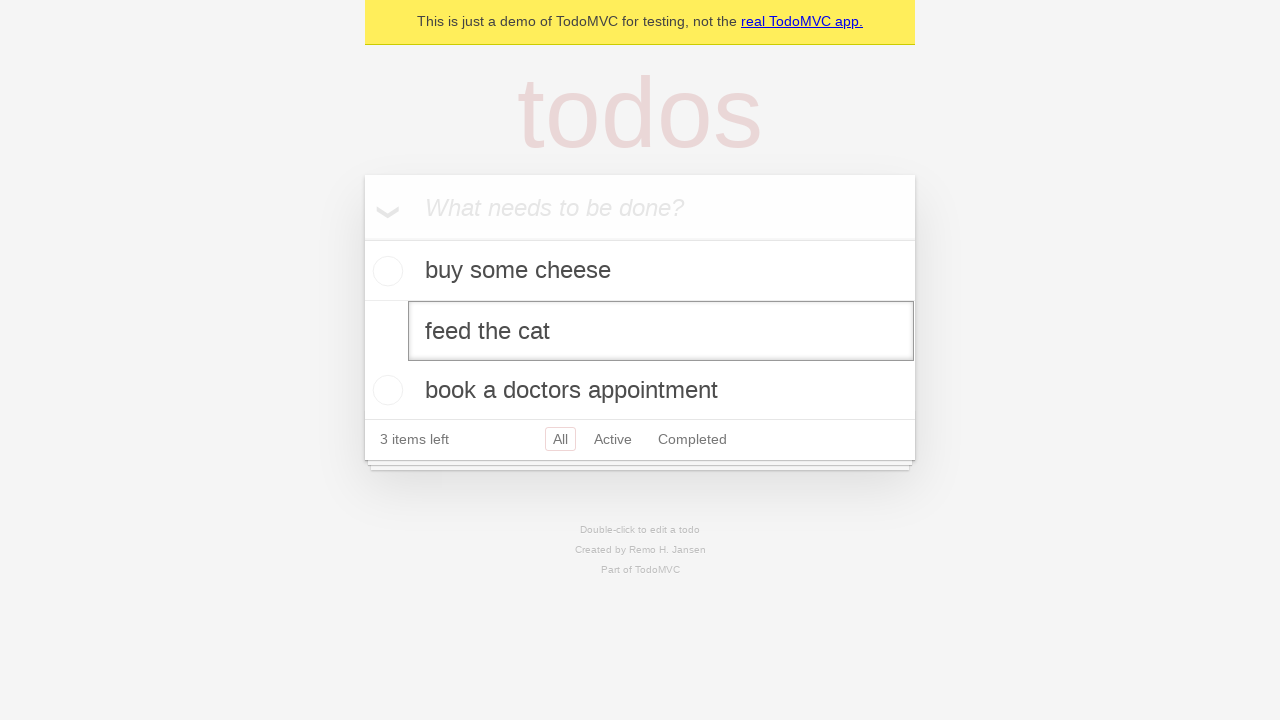

Filled edit field with 'buy some sausages' on .todo-list li >> nth=1 >> .edit
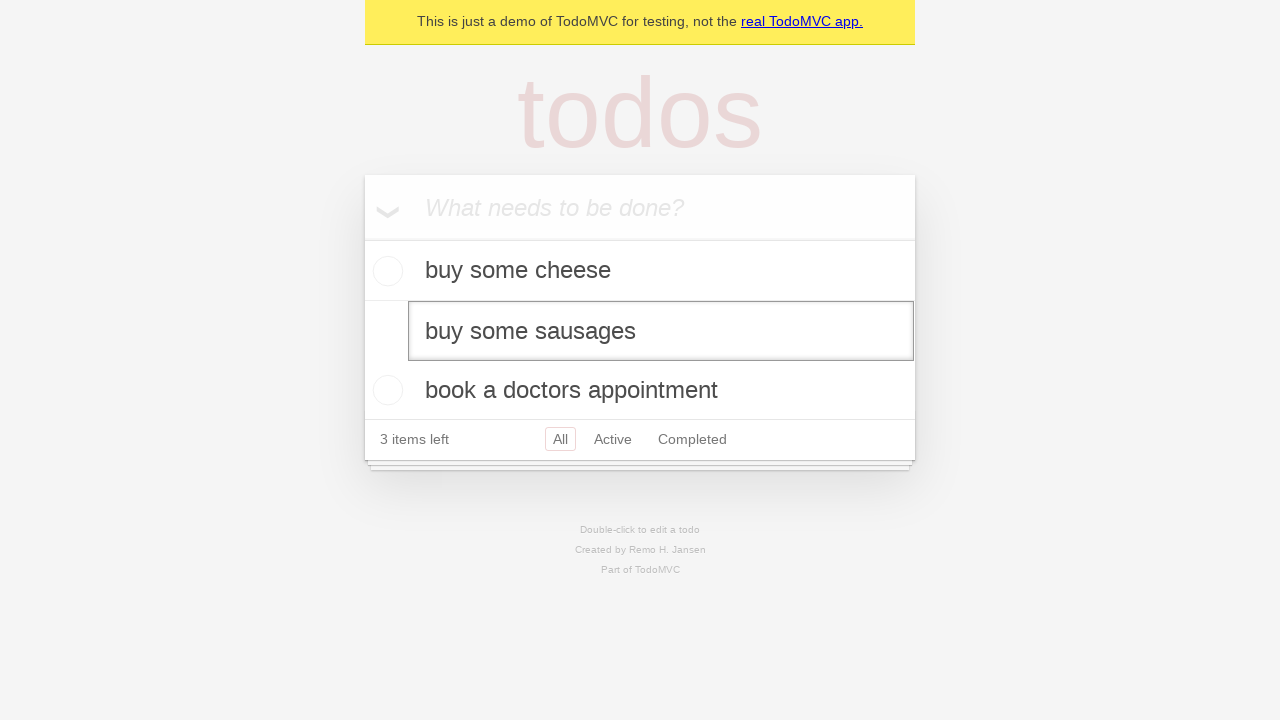

Dispatched blur event on edit field to save changes
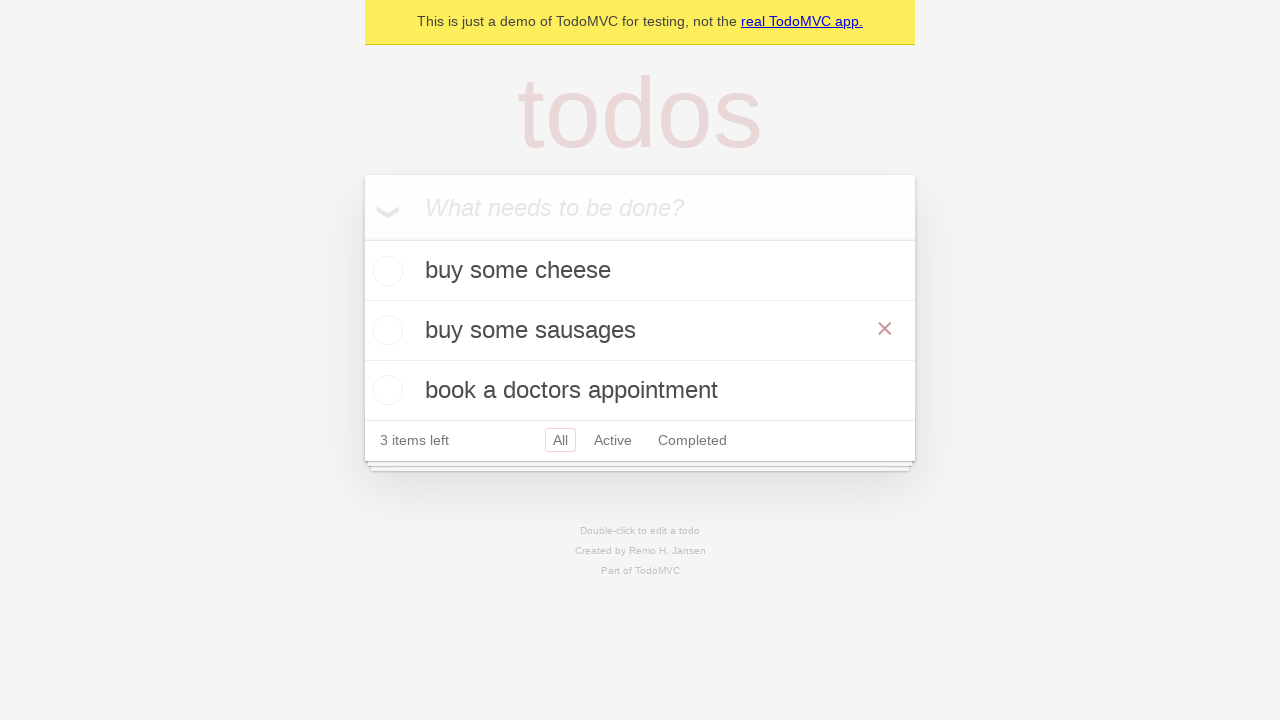

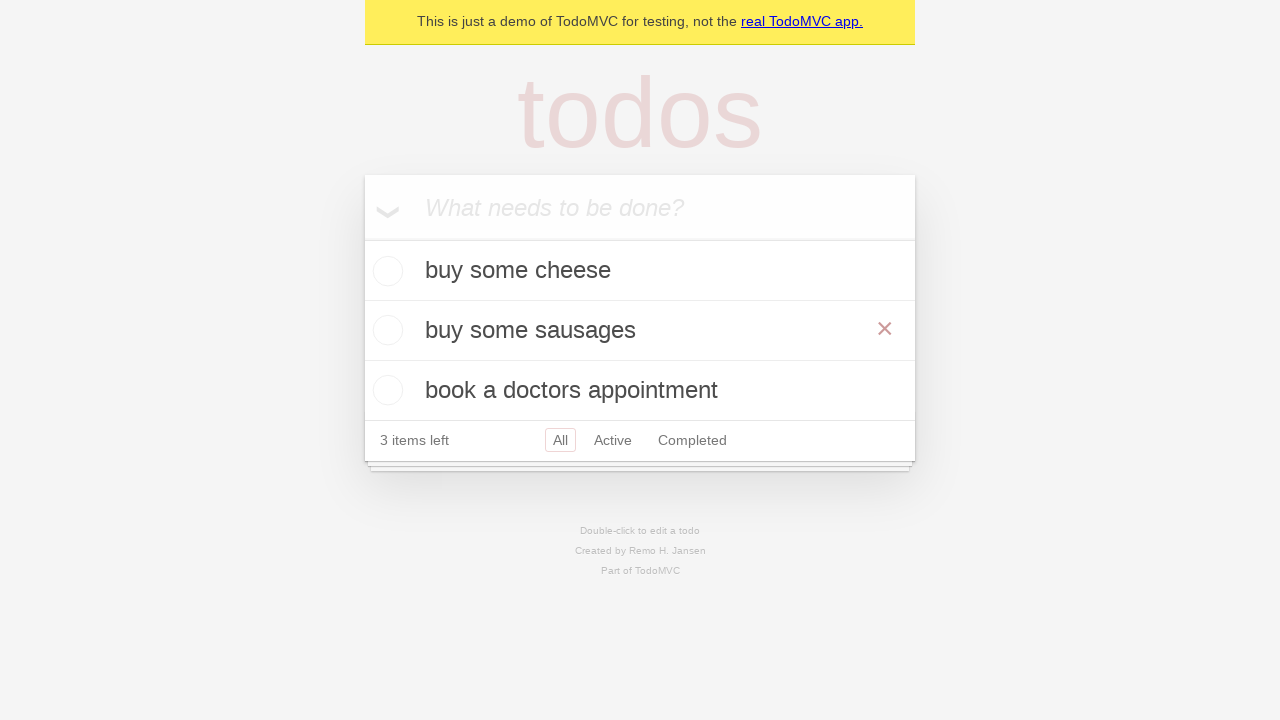